Tests the store locator functionality on Marshalls website by searching for stores by city and state (Schaumburg, Illinois), selecting a store from results, and then getting directions by filling out an address form.

Starting URL: https://www.marshalls.com/us/store/index.jsp

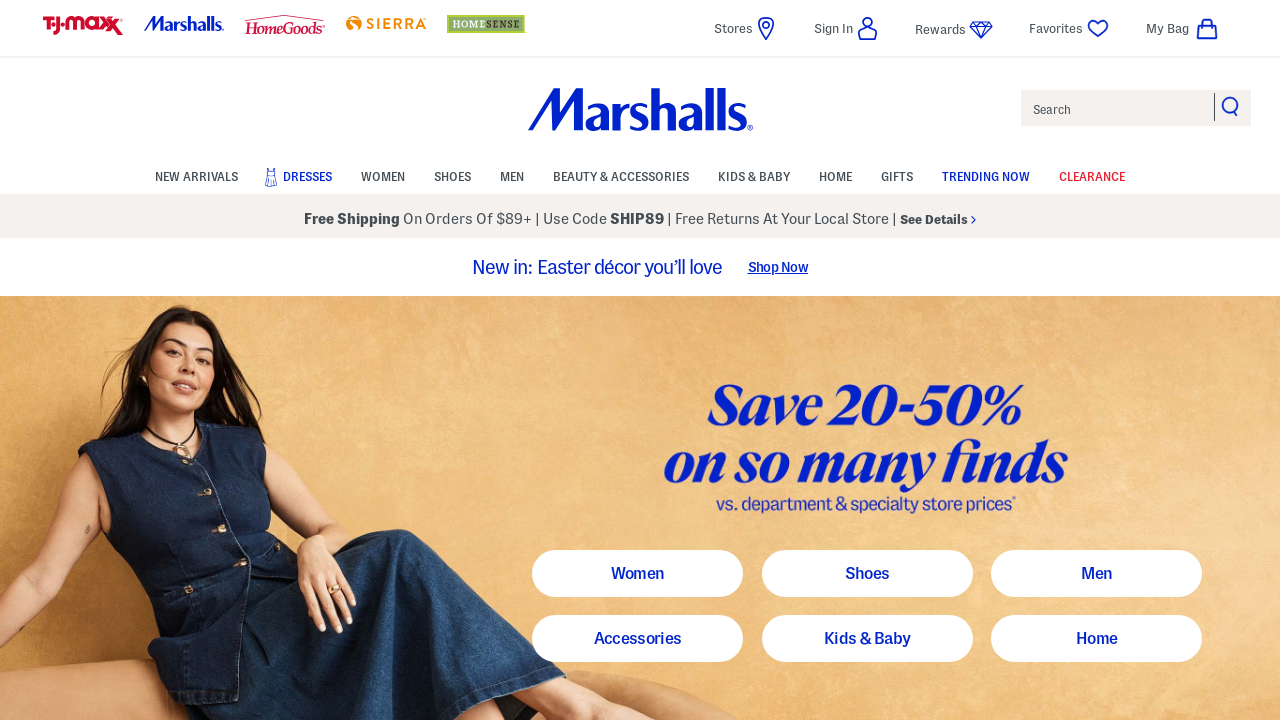

Clicked on Stores link at (746, 28) on text=Stores
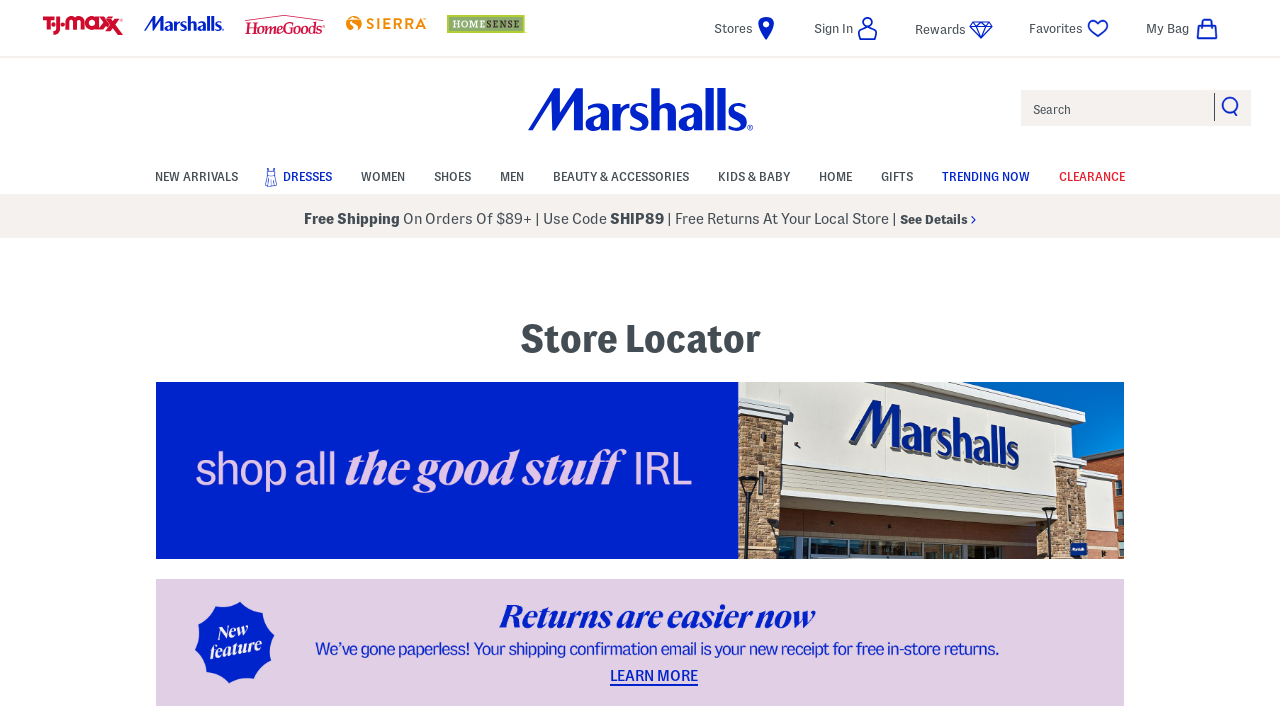

Store locator page loaded
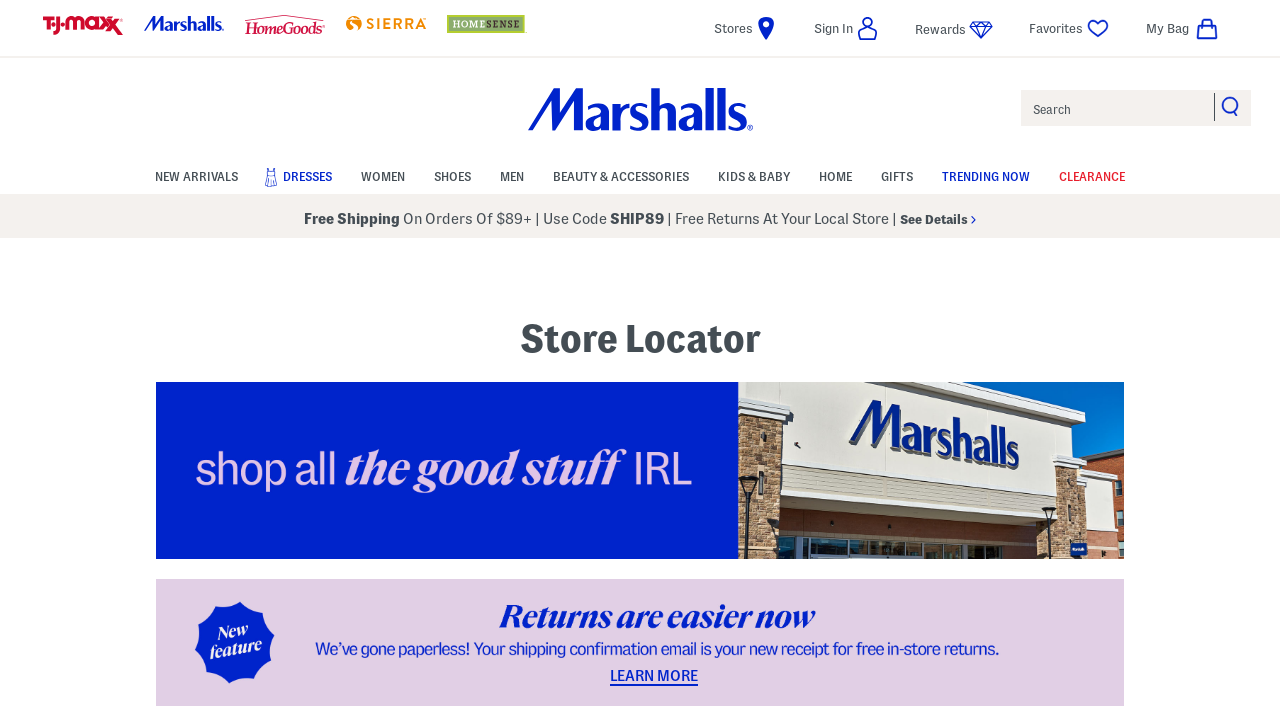

Clicked on city input field at (566, 360) on #store-location-city
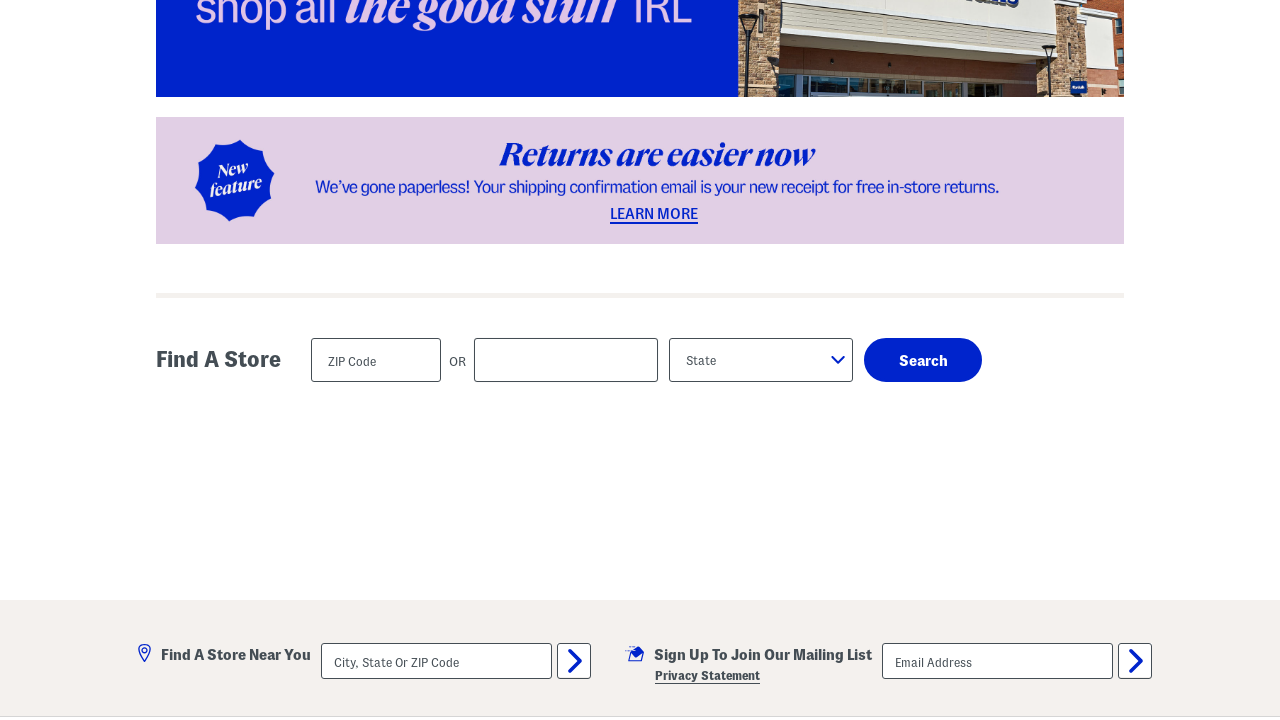

Filled city field with 'Schaumburg' on #store-location-city
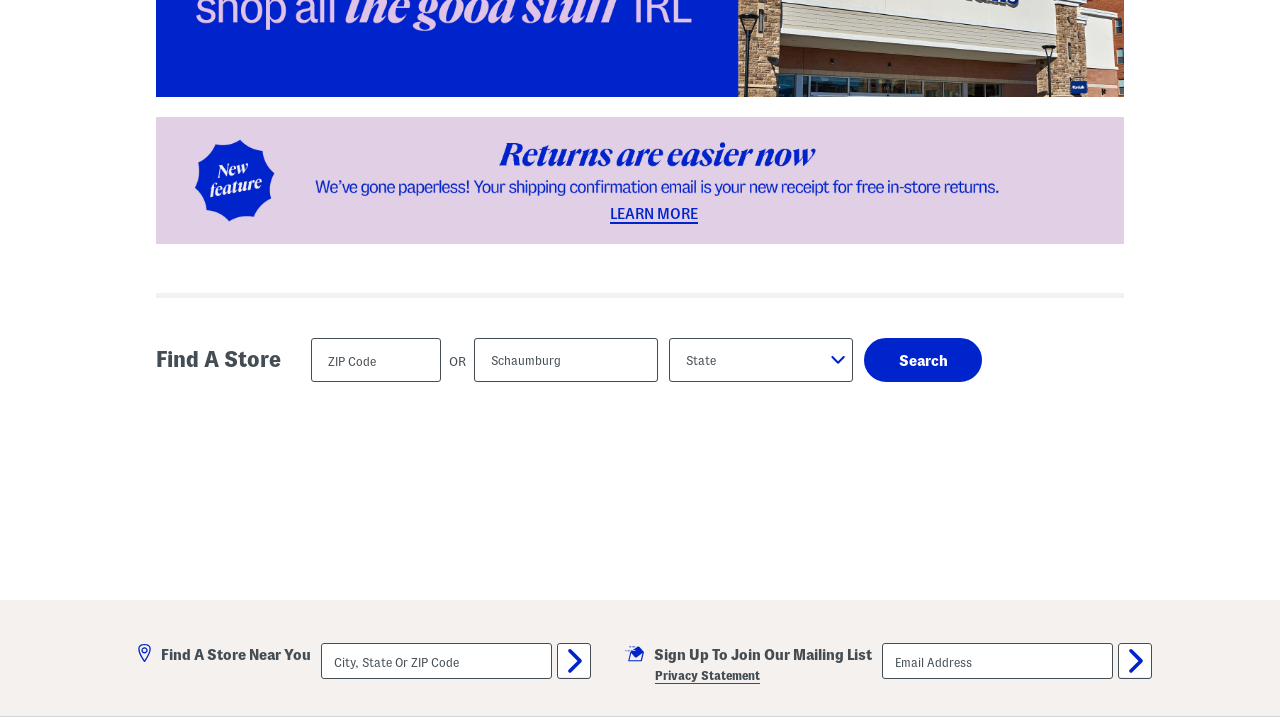

Clicked on state dropdown at (761, 360) on #store-location-state
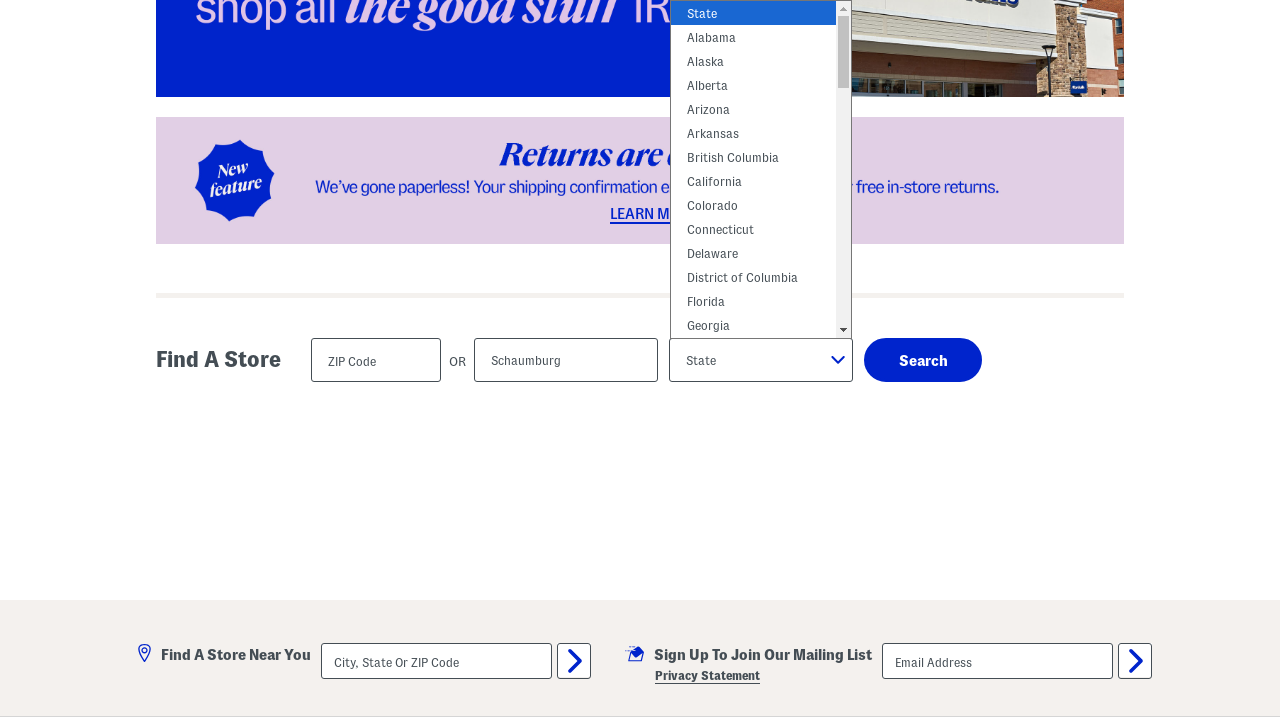

Selected 'Illinois' from state dropdown on #store-location-state
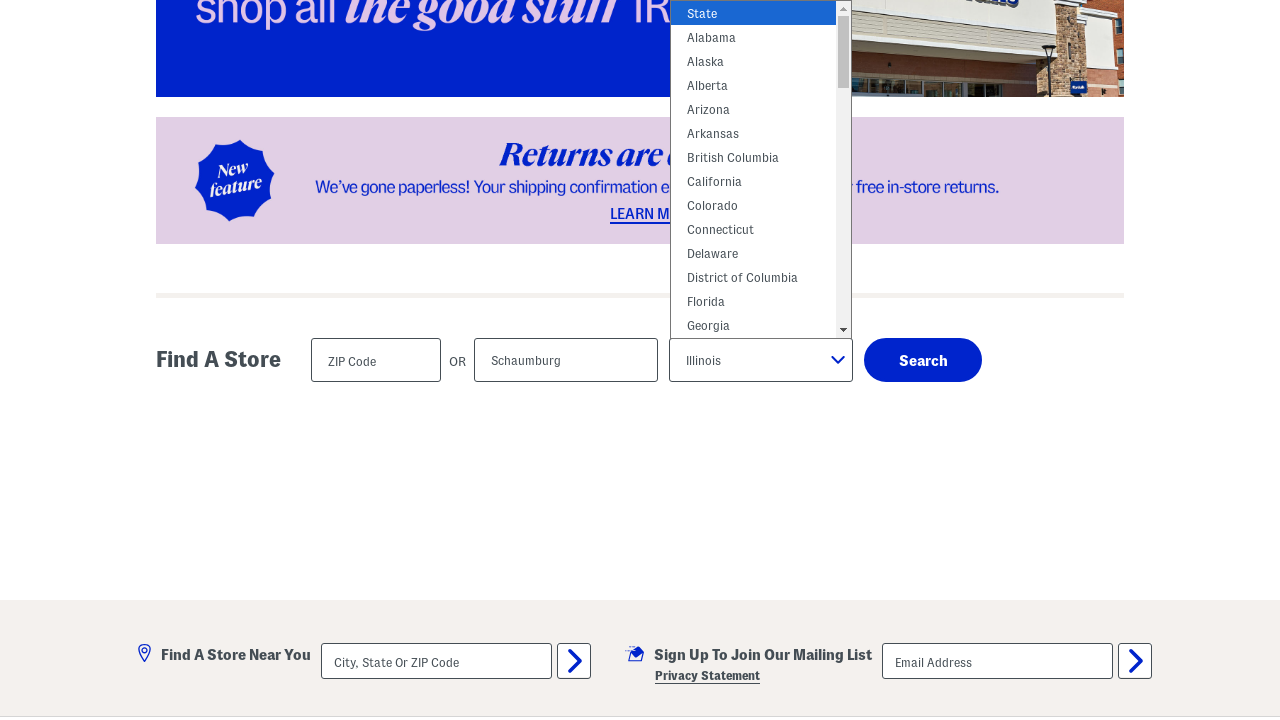

Submitted store search form at (923, 360) on input[name='submit']
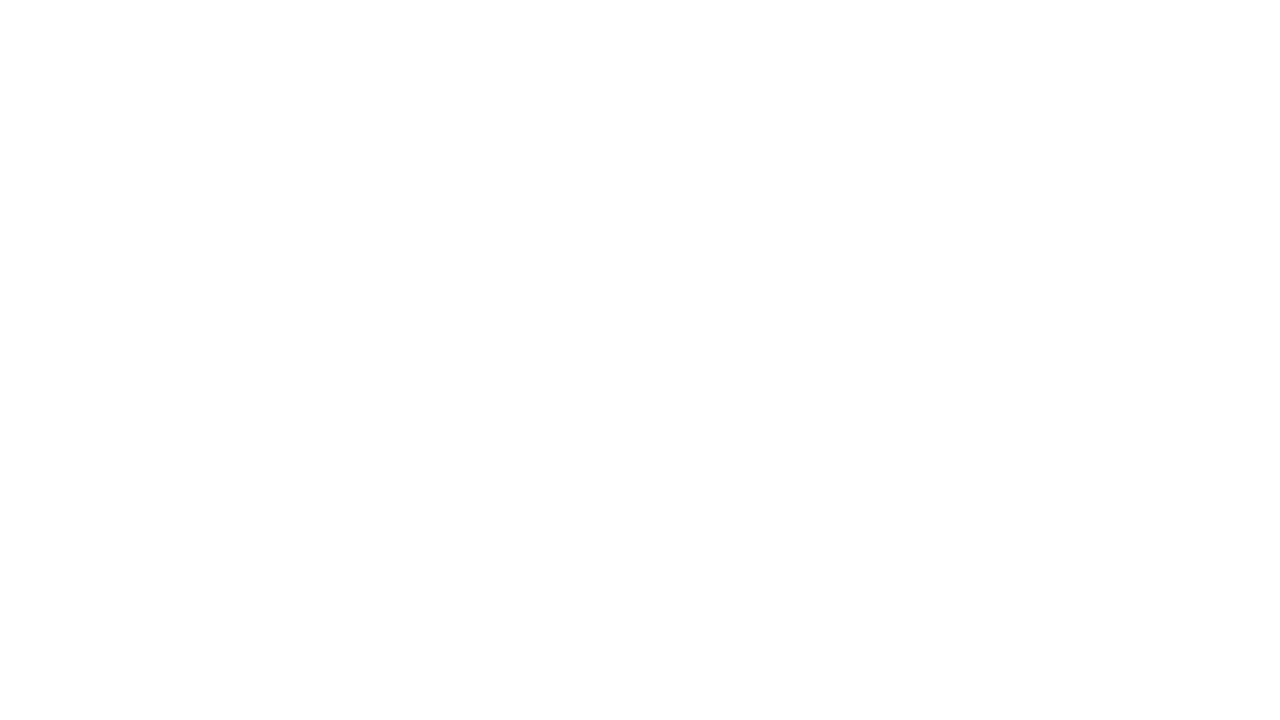

Store search results loaded
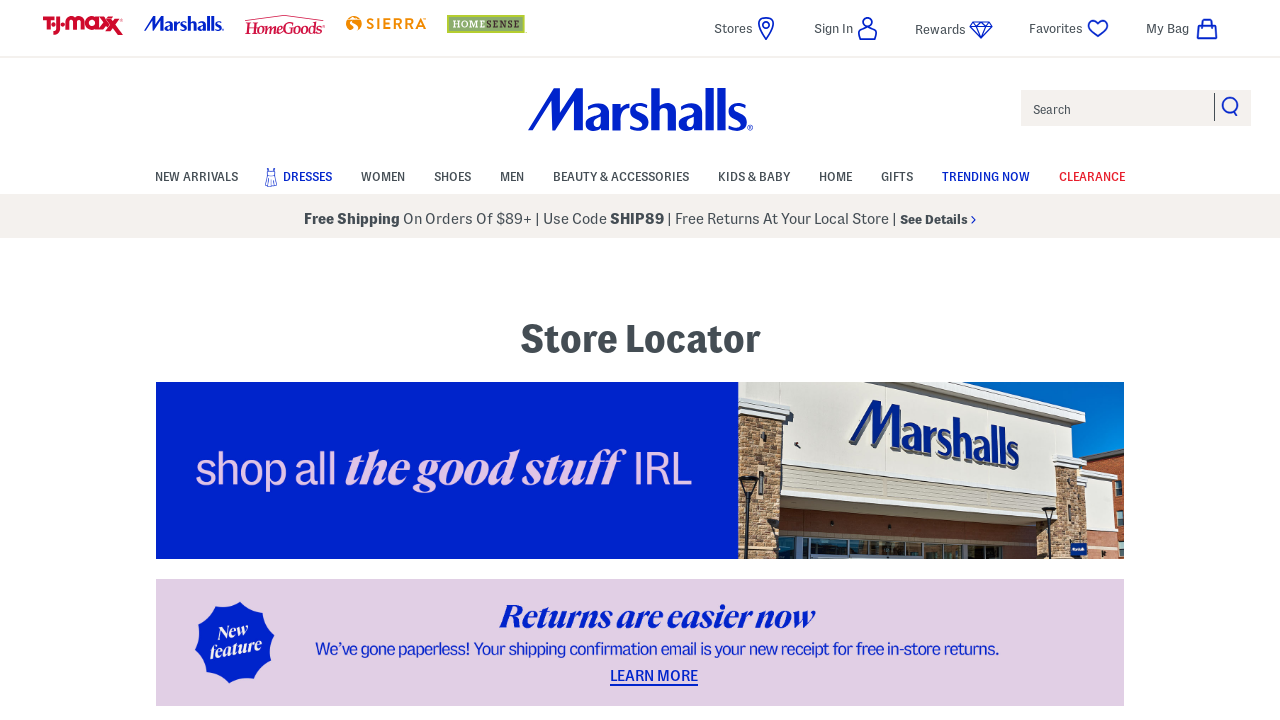

Clicked on second store result at (274, 361) on xpath=//div[@id='main']/div[3]/section/div[2]/section/section/ul/li[2]/a
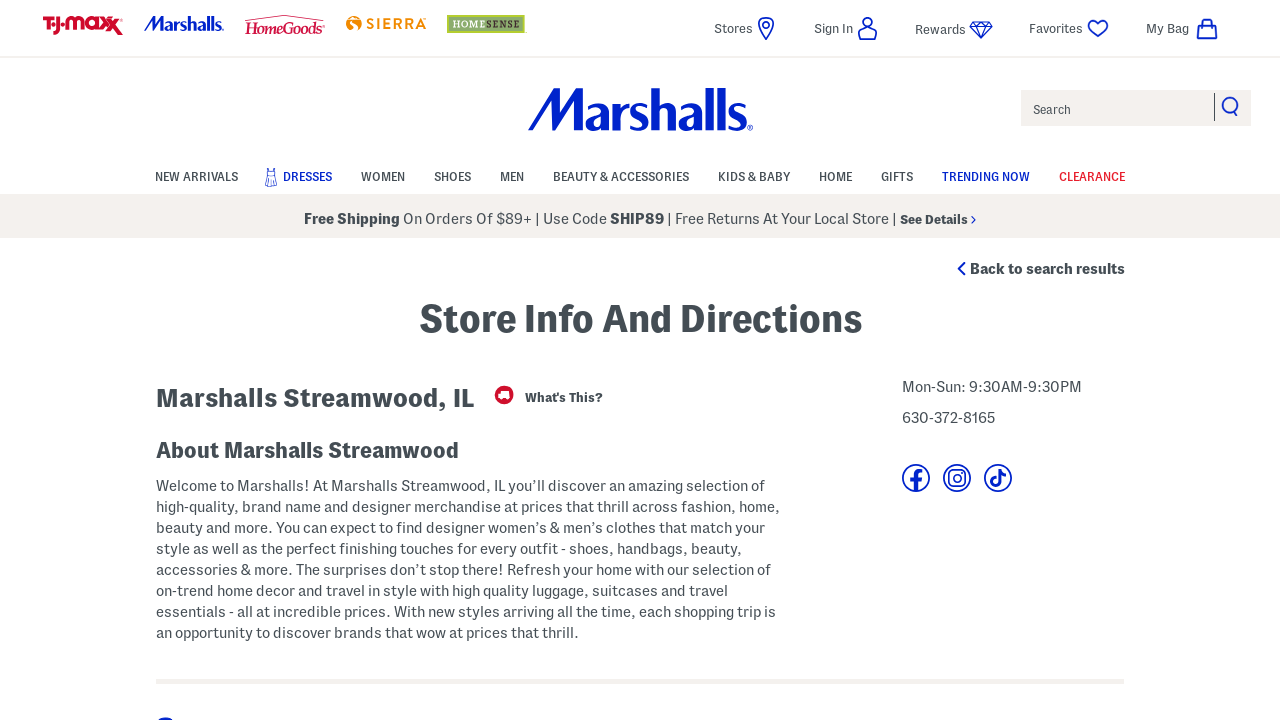

Store detail page loaded
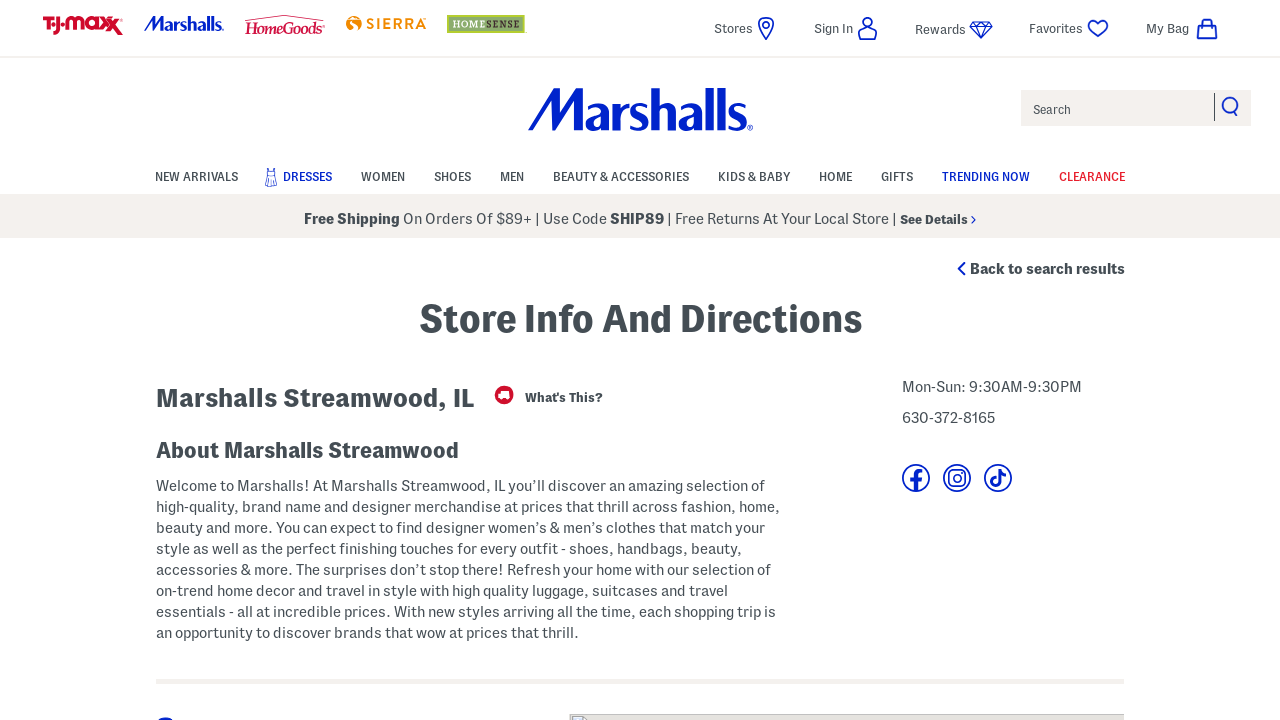

Clicked on address input field at (350, 361) on #address
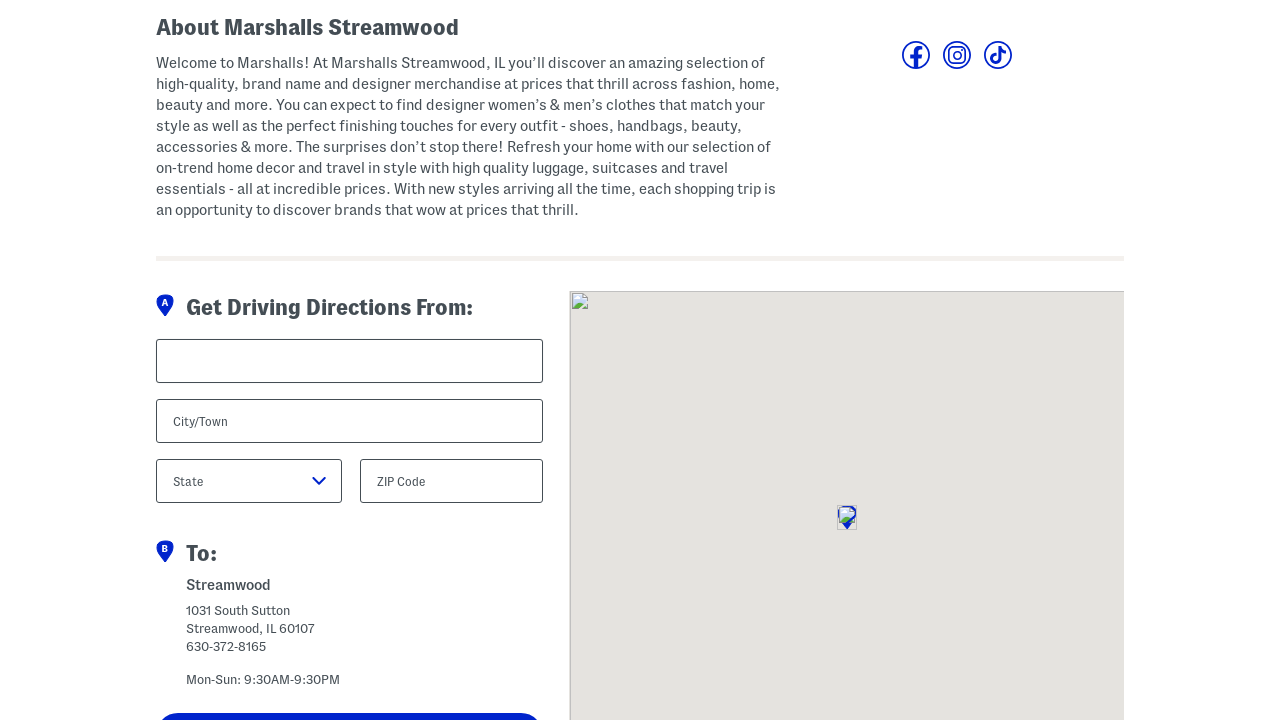

Filled address field with '233 Coventry' on #address
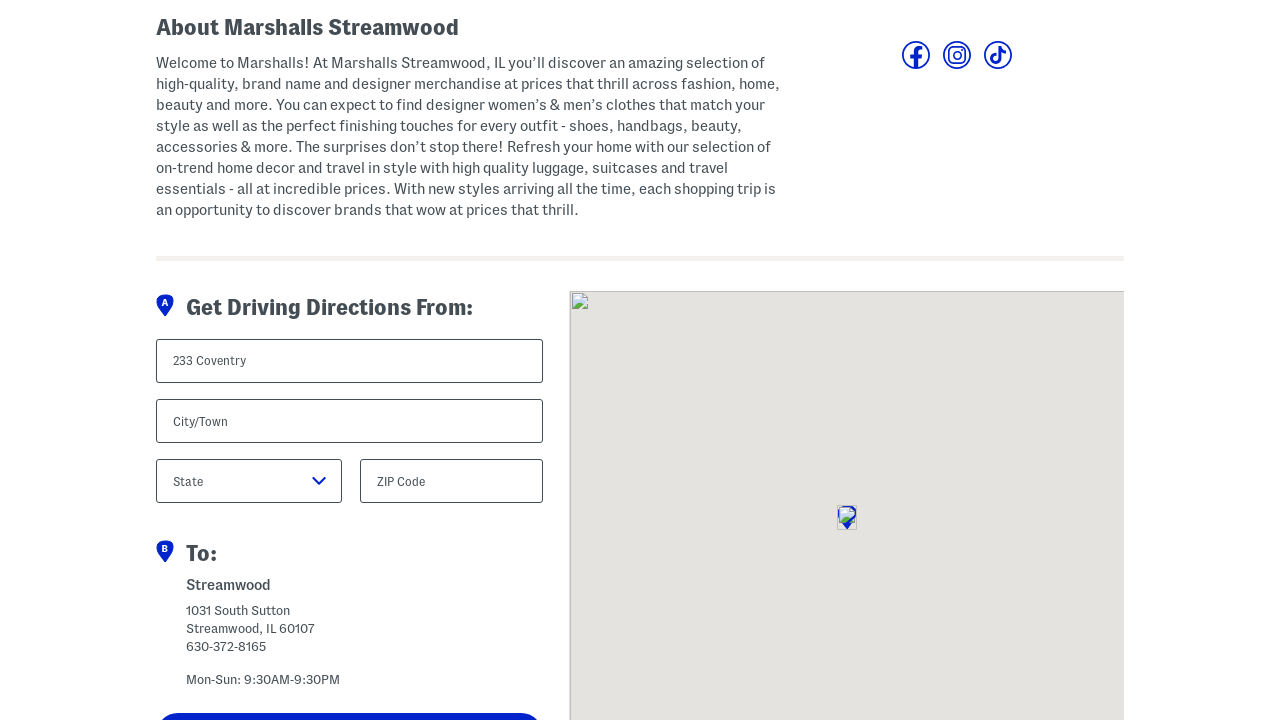

Clicked on city input field for directions at (350, 421) on #city
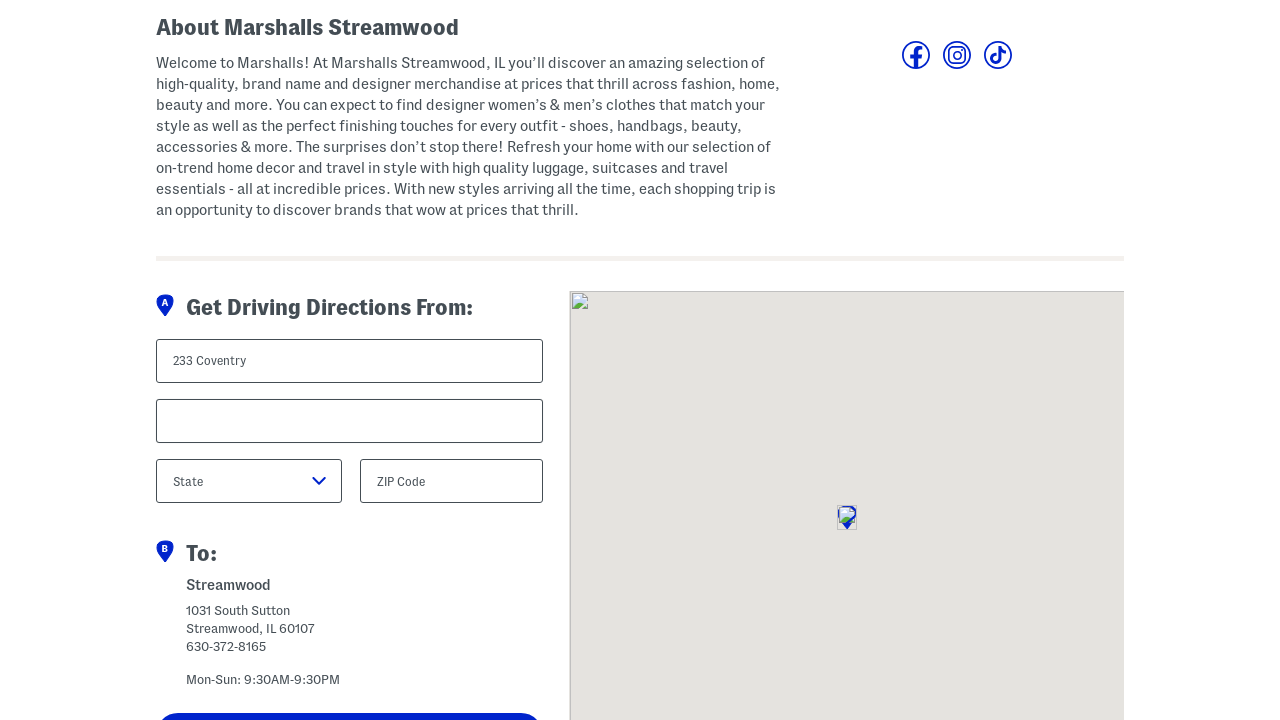

Filled city field with 'Vernon Hills' on #city
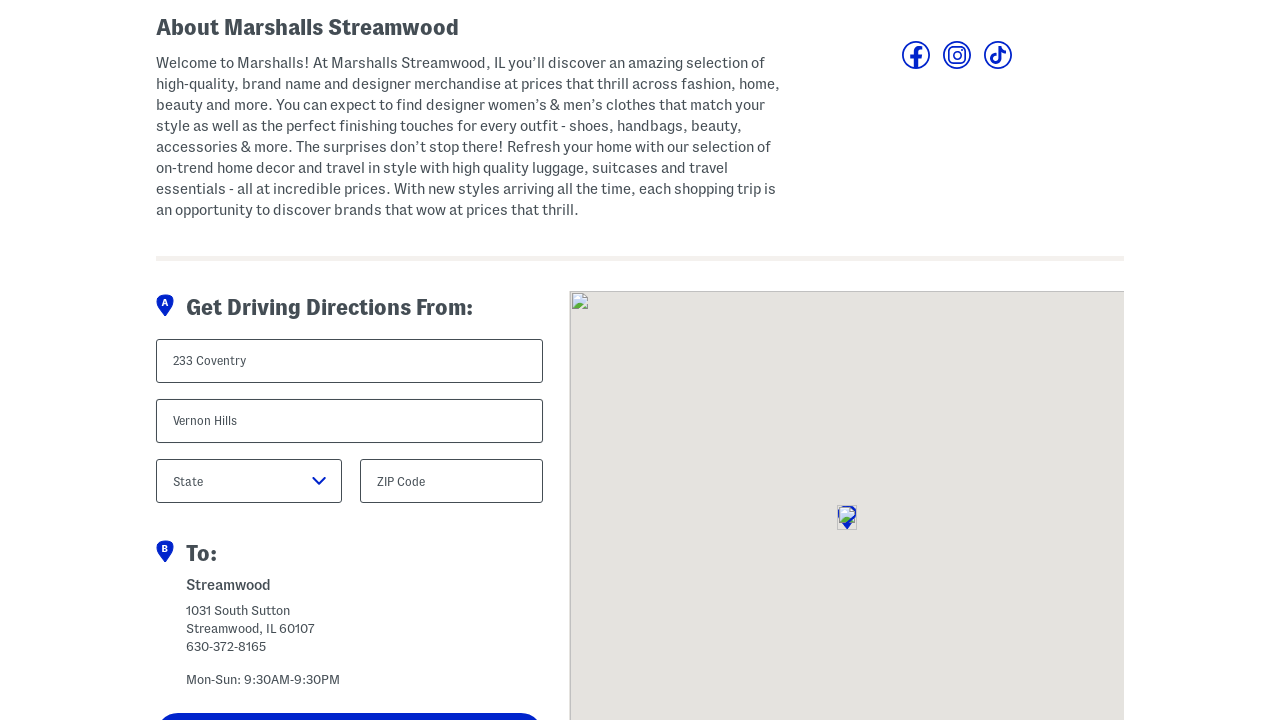

Clicked on zip code input field at (452, 481) on #zip
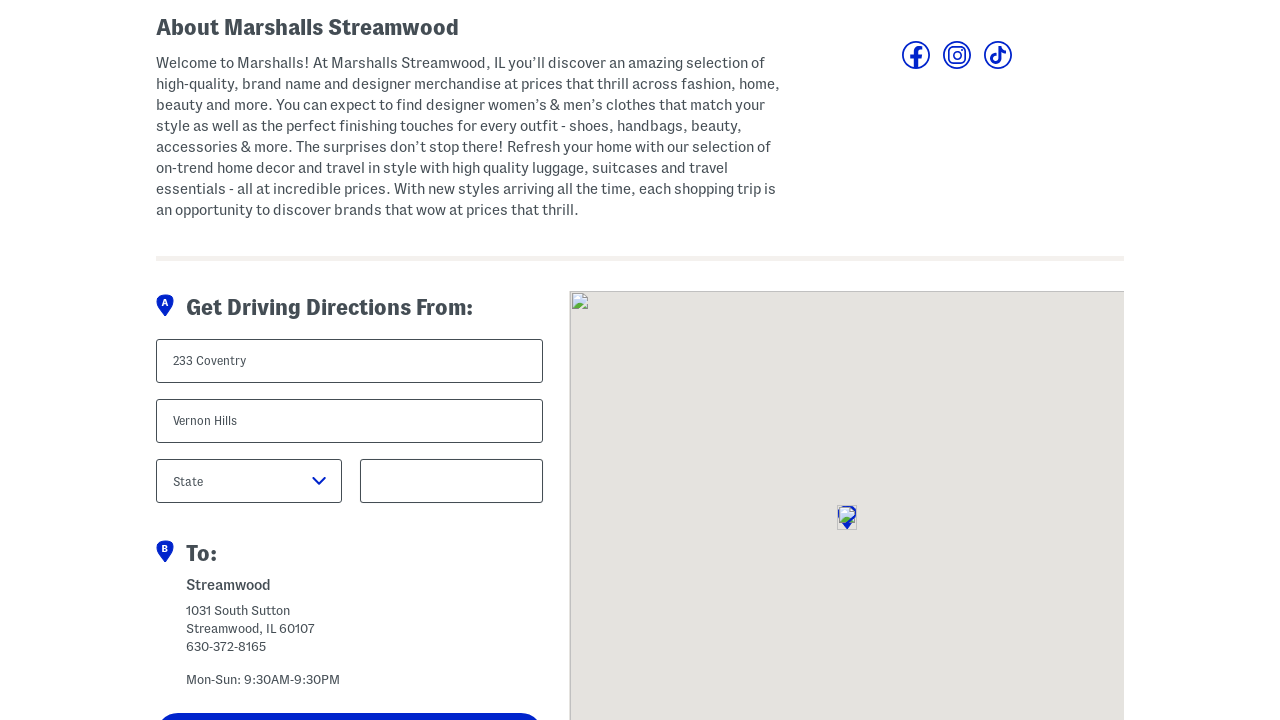

Filled zip code field with '60061' on #zip
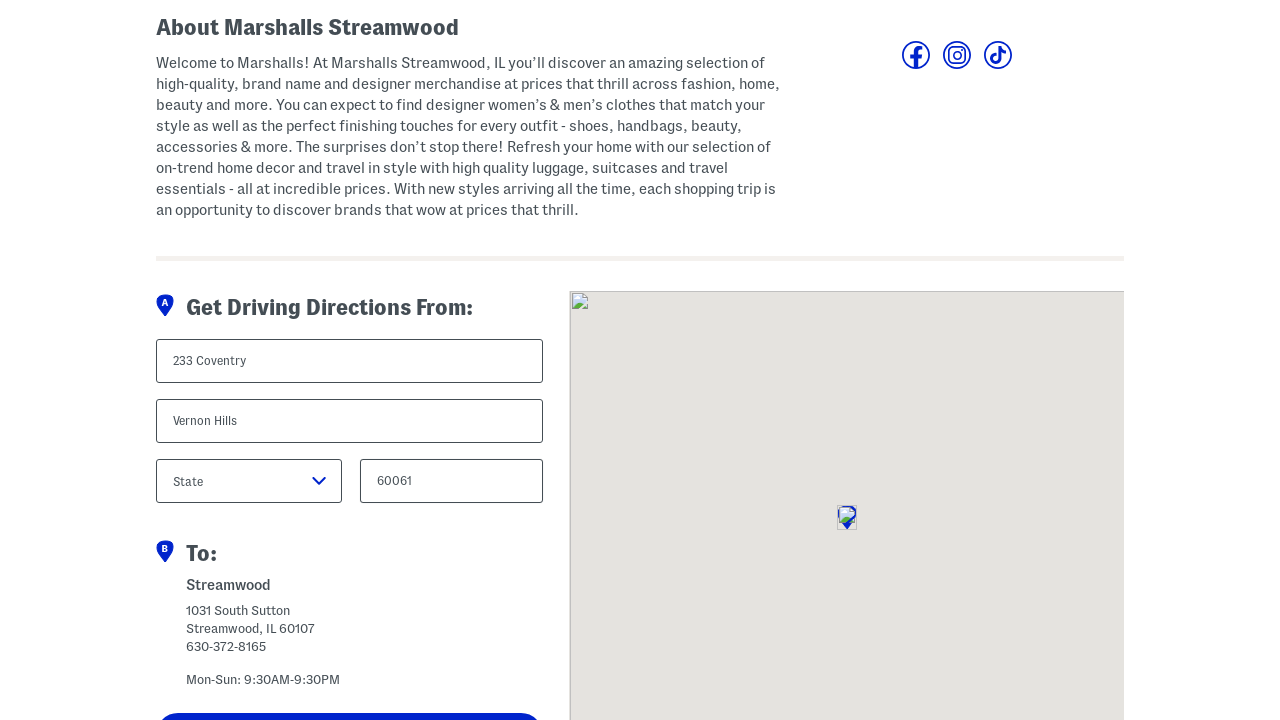

Clicked on state dropdown for directions at (249, 481) on #state
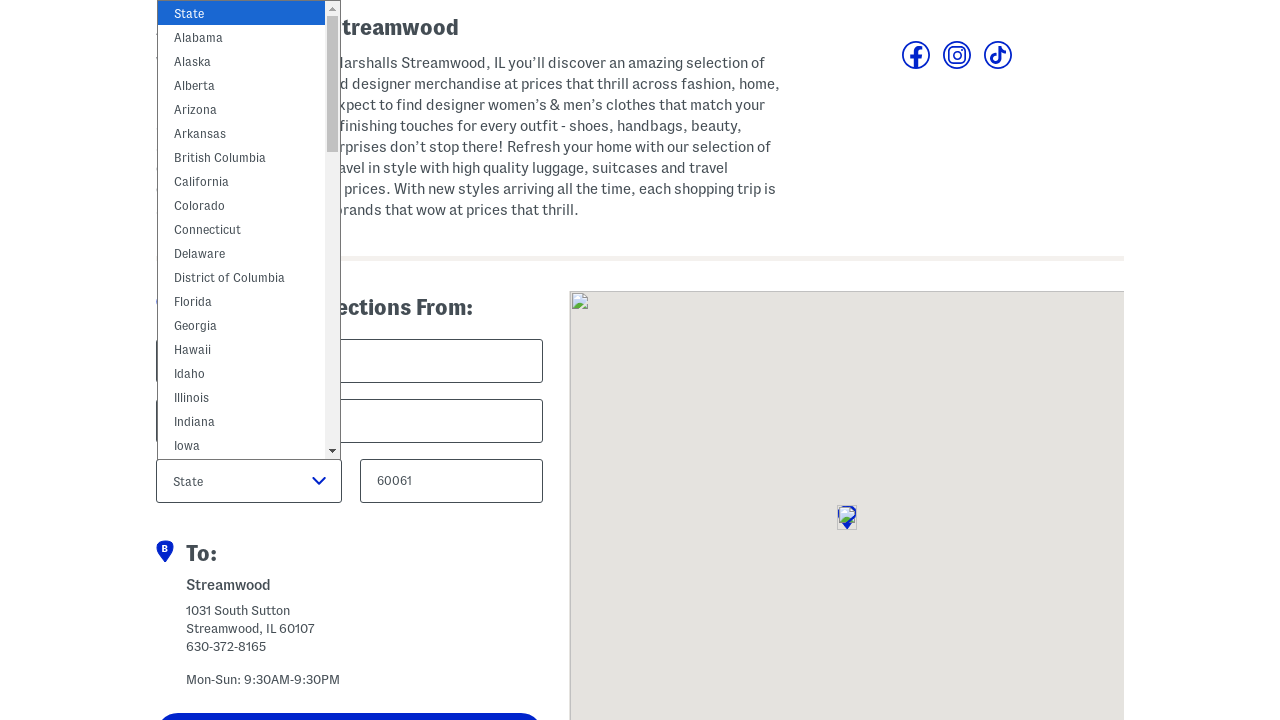

Selected 'Illinois' from state dropdown for directions on #state
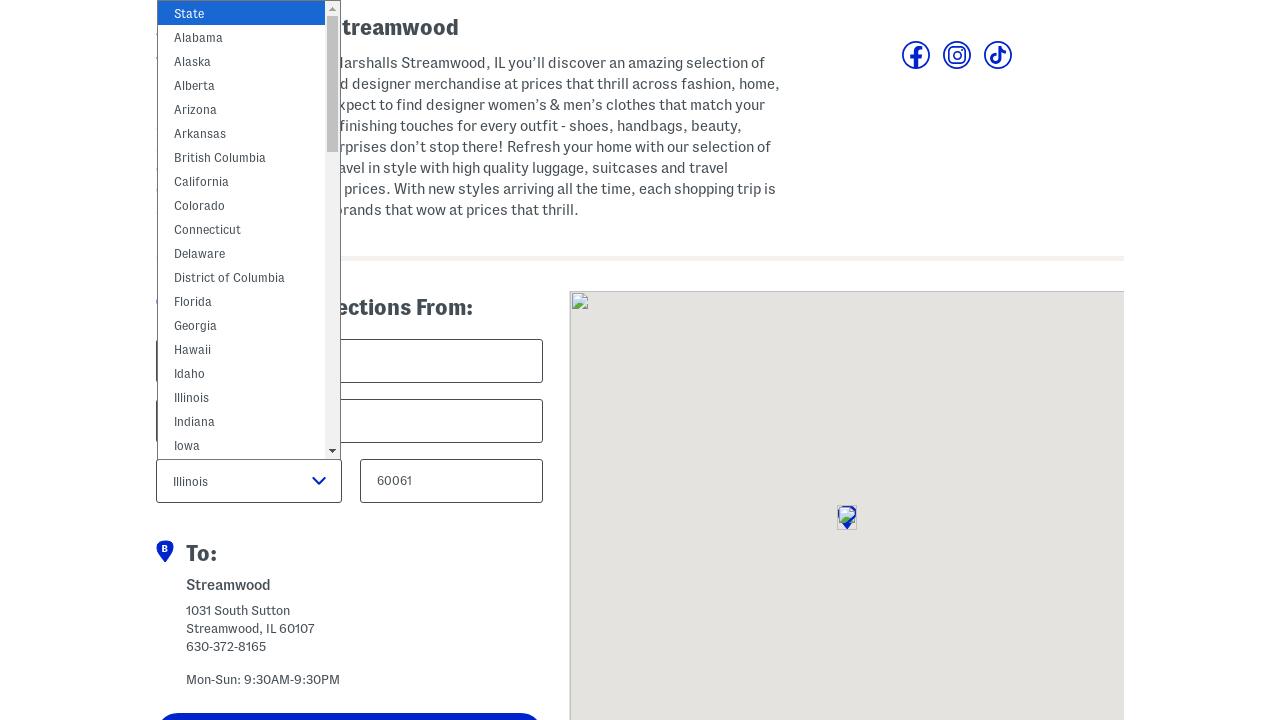

Submitted directions form at (350, 698) on #directions-submit
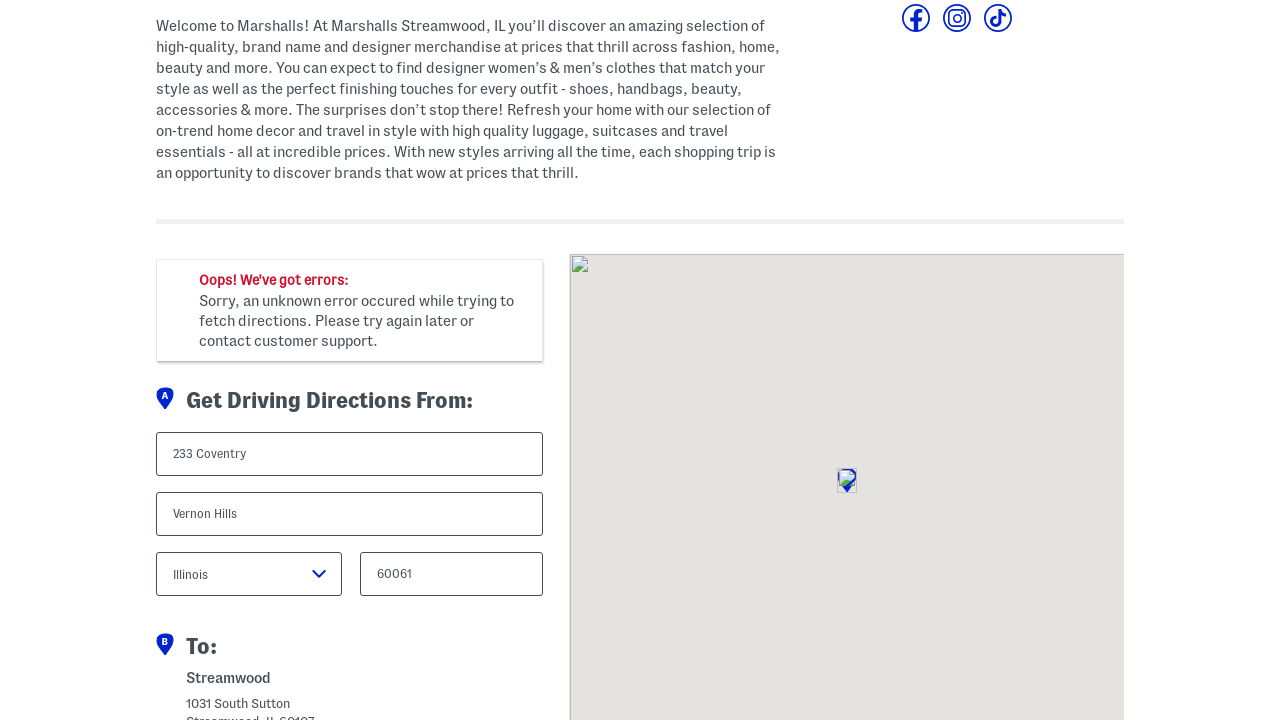

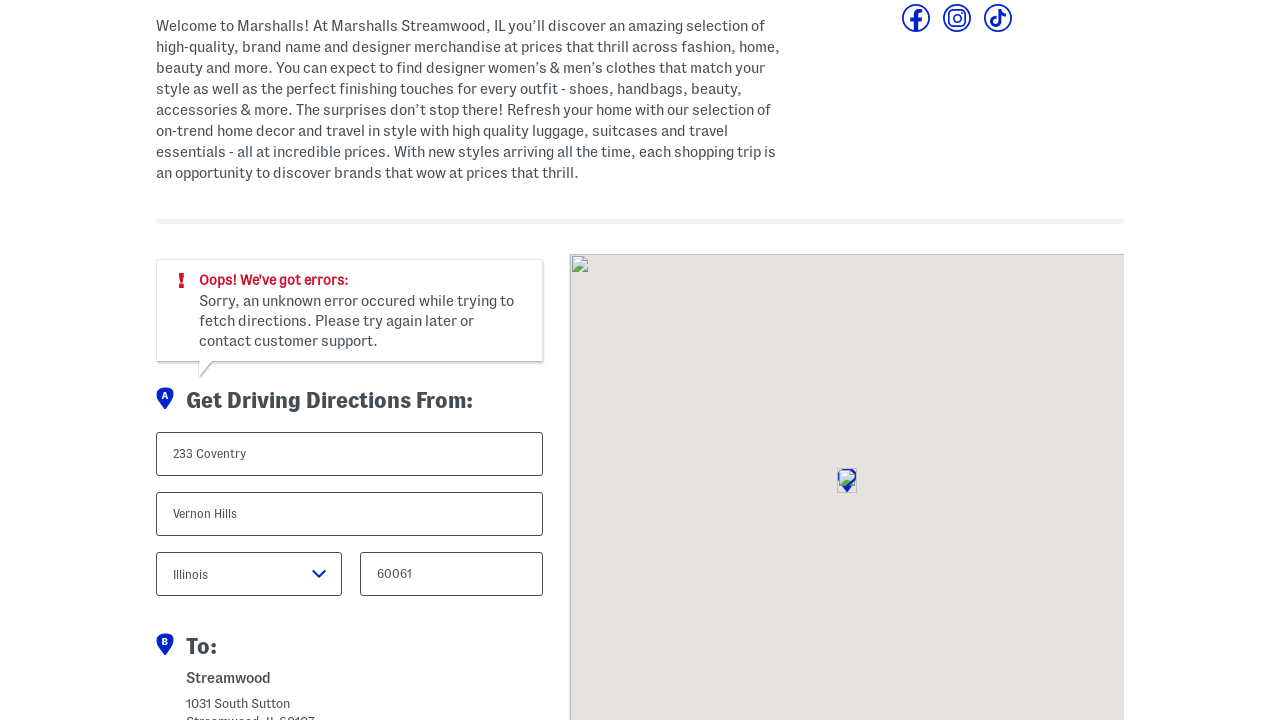